Tests web table functionality by navigating to the web tables section, reading existing table data, adding a new record through a form, and verifying the new data is displayed in the table

Starting URL: https://demoqa.com/

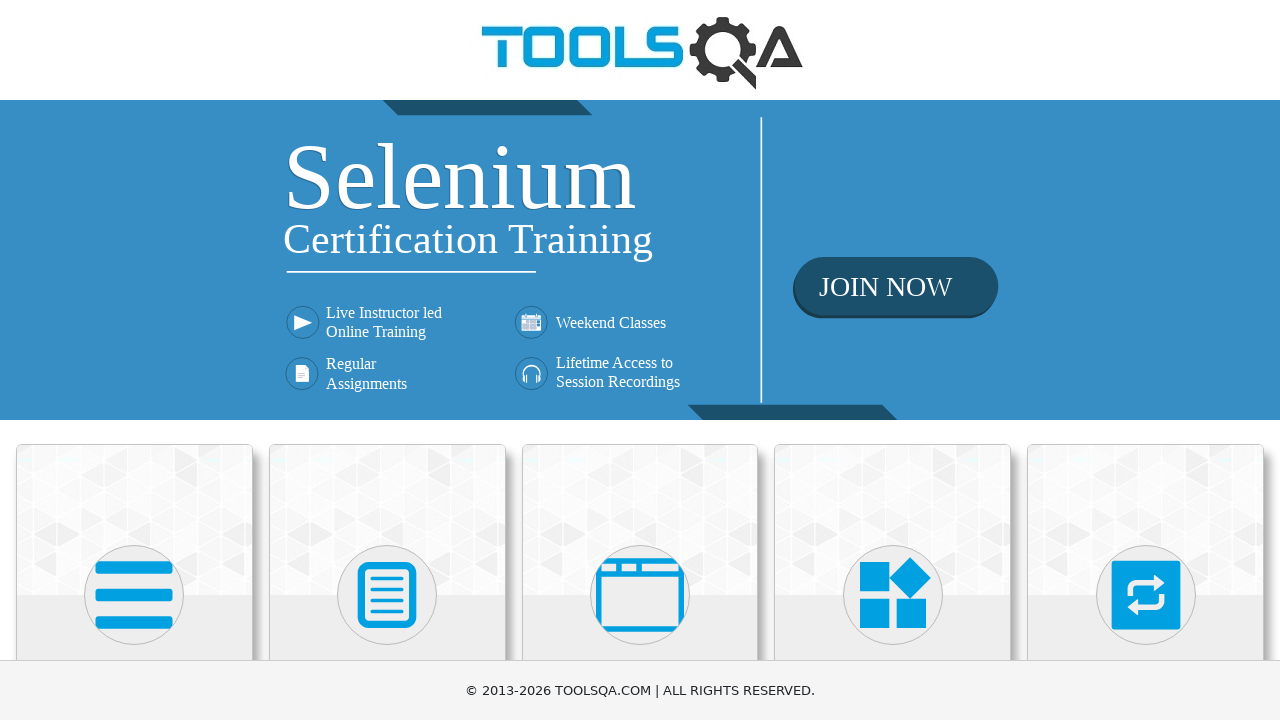

Scrolled to Elements section
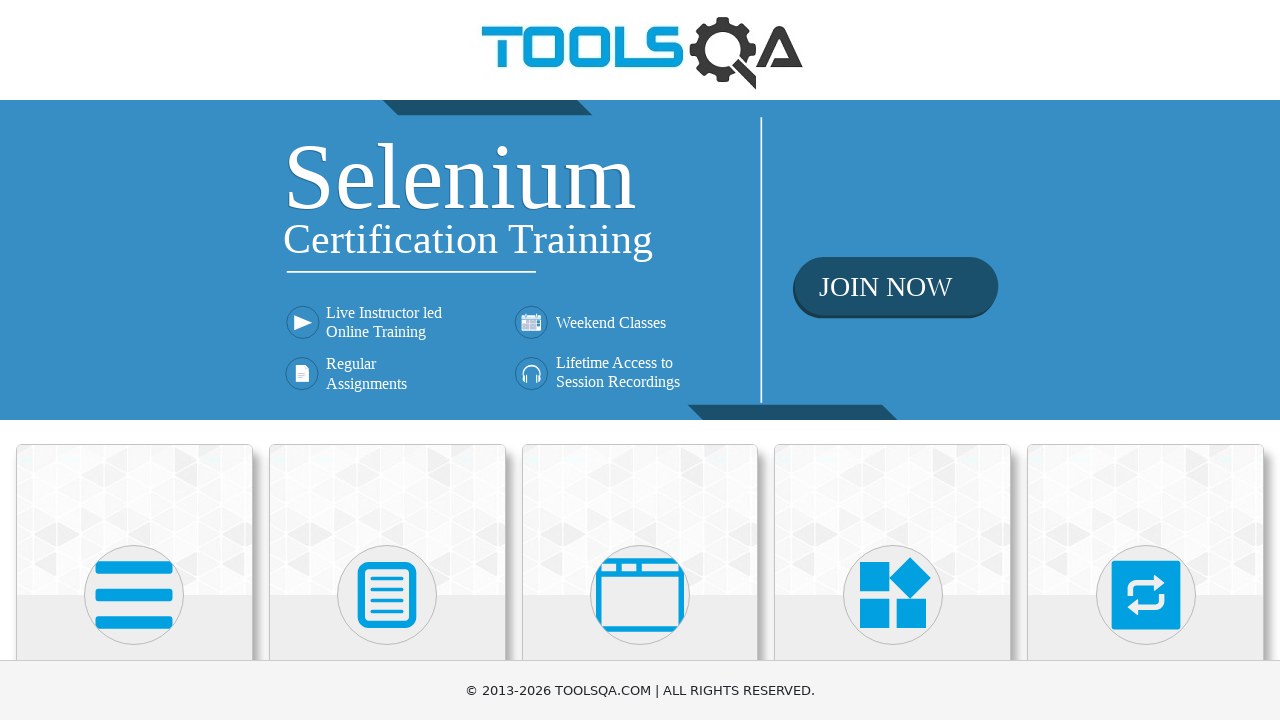

Clicked Elements section at (134, 360) on xpath=//h5[contains(text(), 'Elements')]
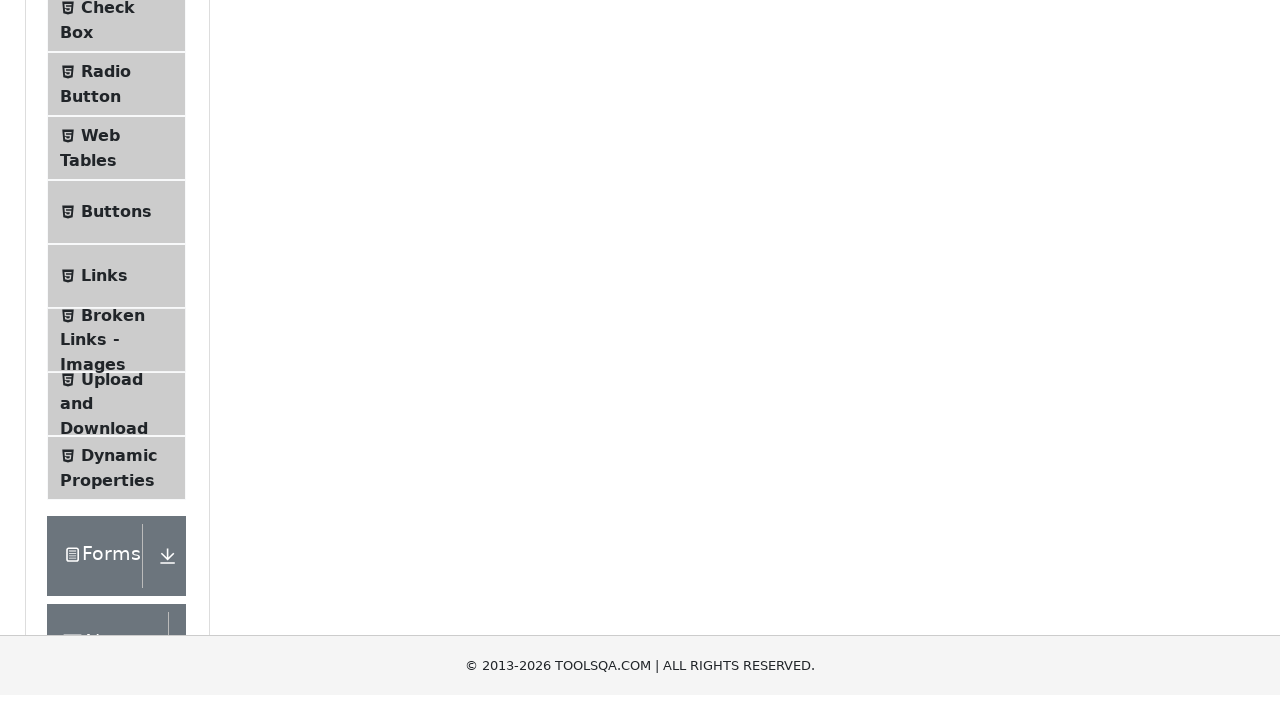

Clicked Web Tables menu item at (100, 440) on xpath=//*[@id='item-3']//span[text()='Web Tables']
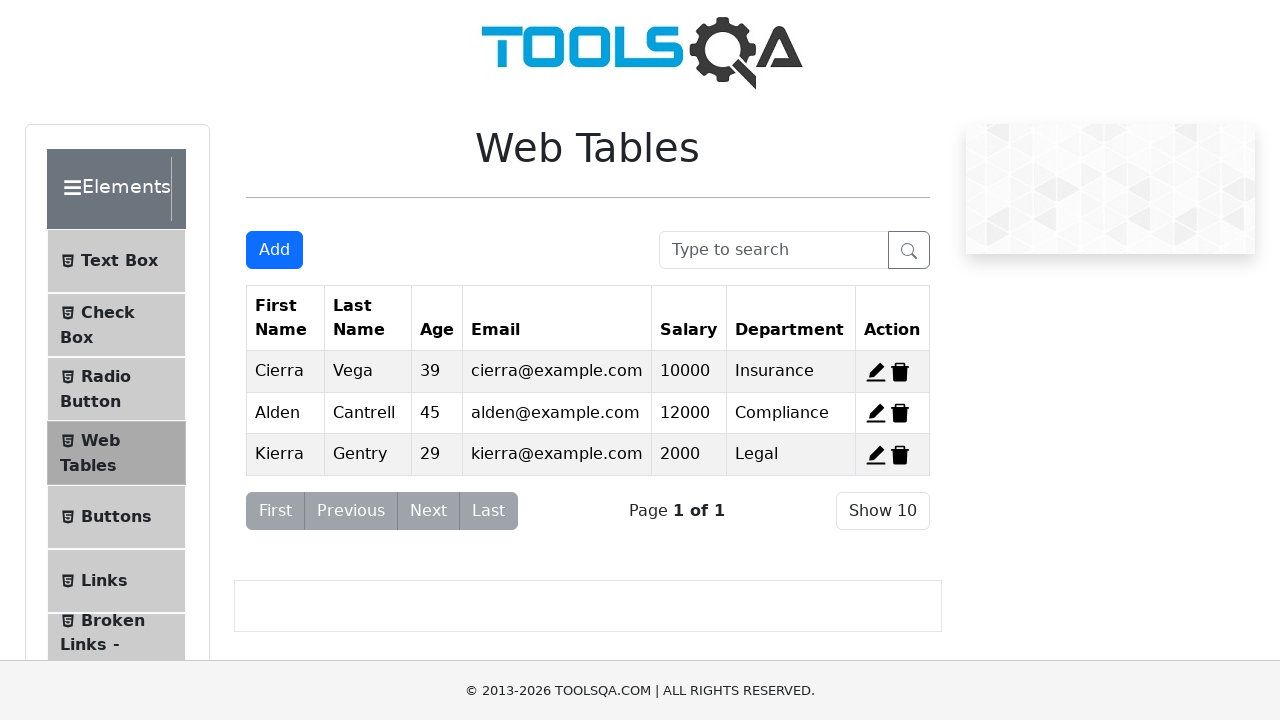

Scrolled to table view
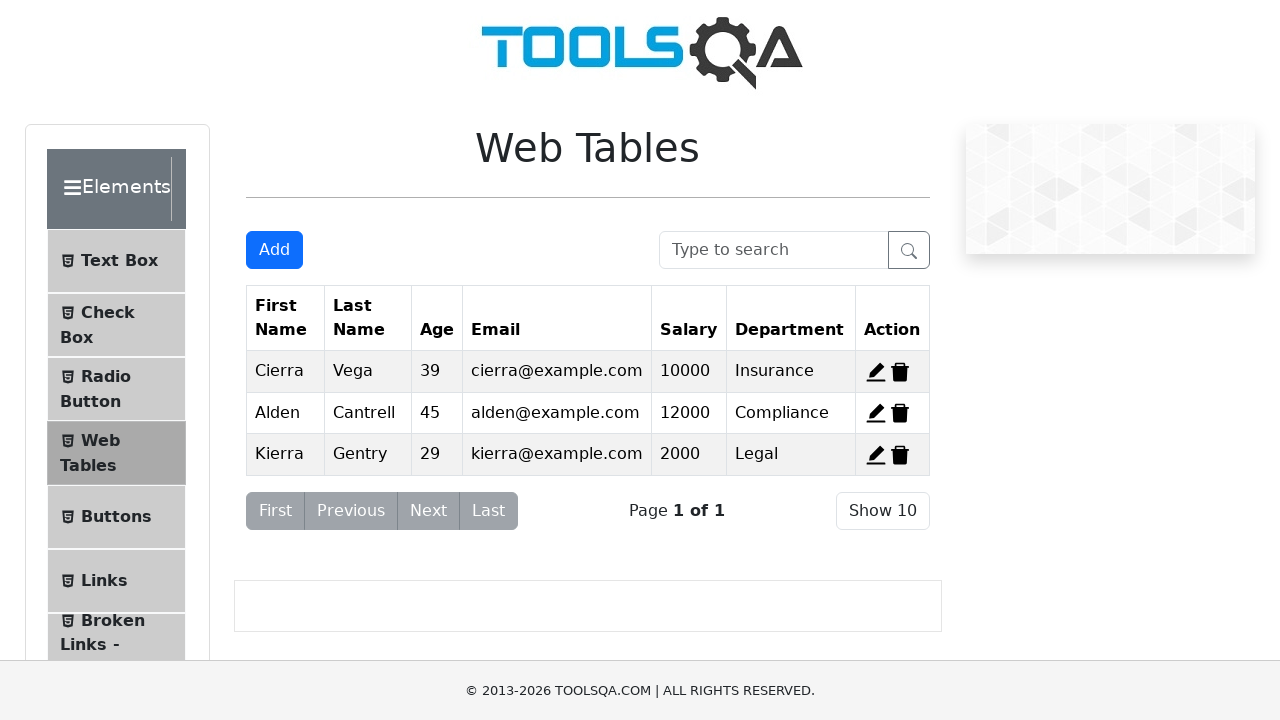

Retrieved existing table rows
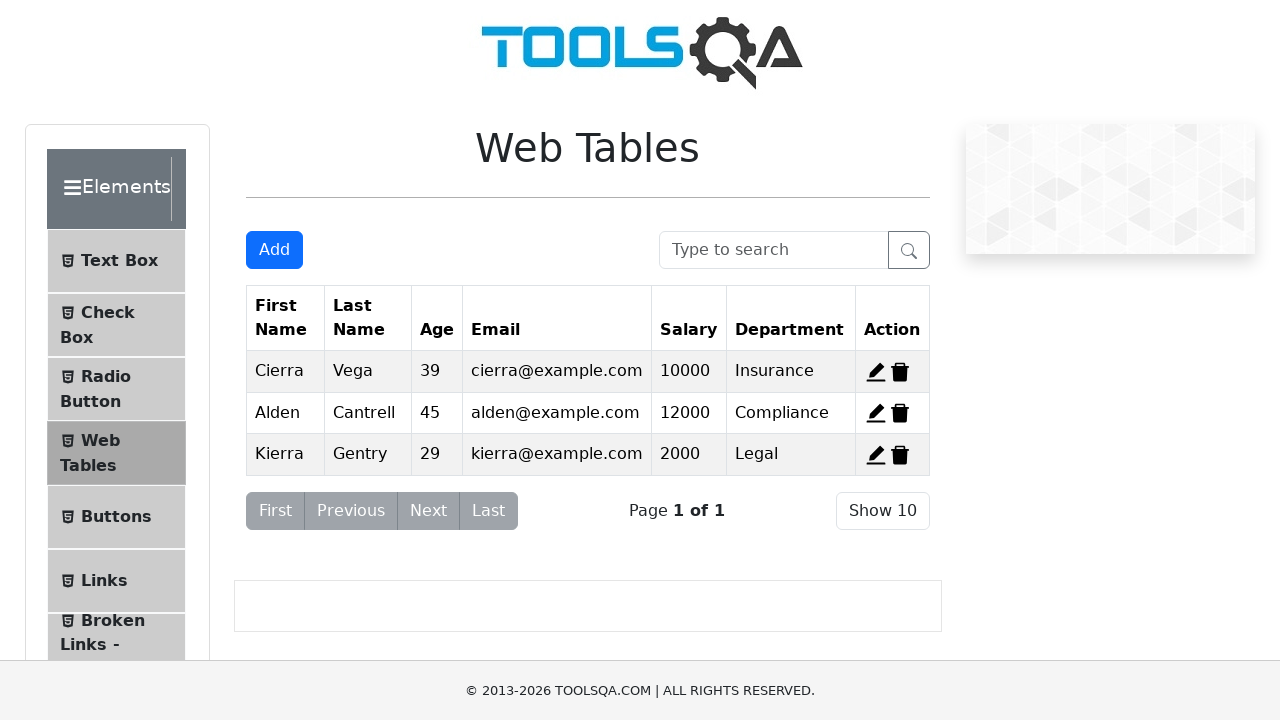

Clicked Add New Record button to open registration form at (274, 250) on #addNewRecordButton
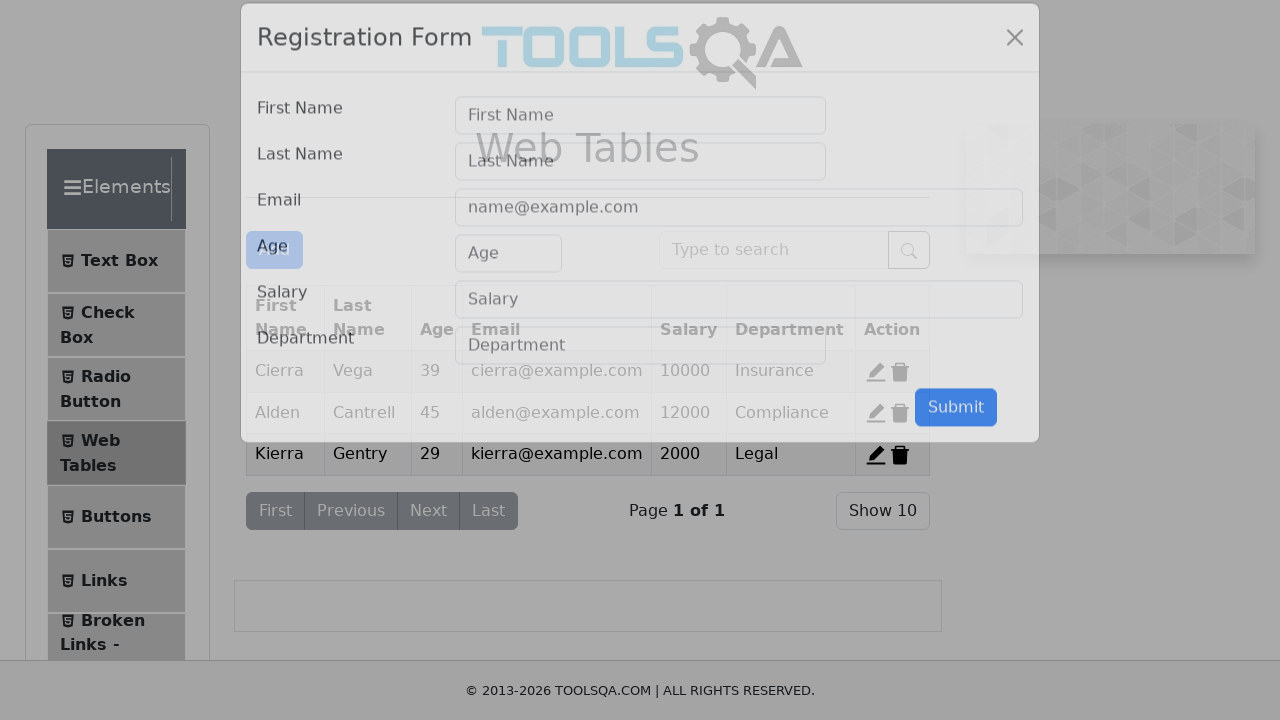

Registration form modal displayed
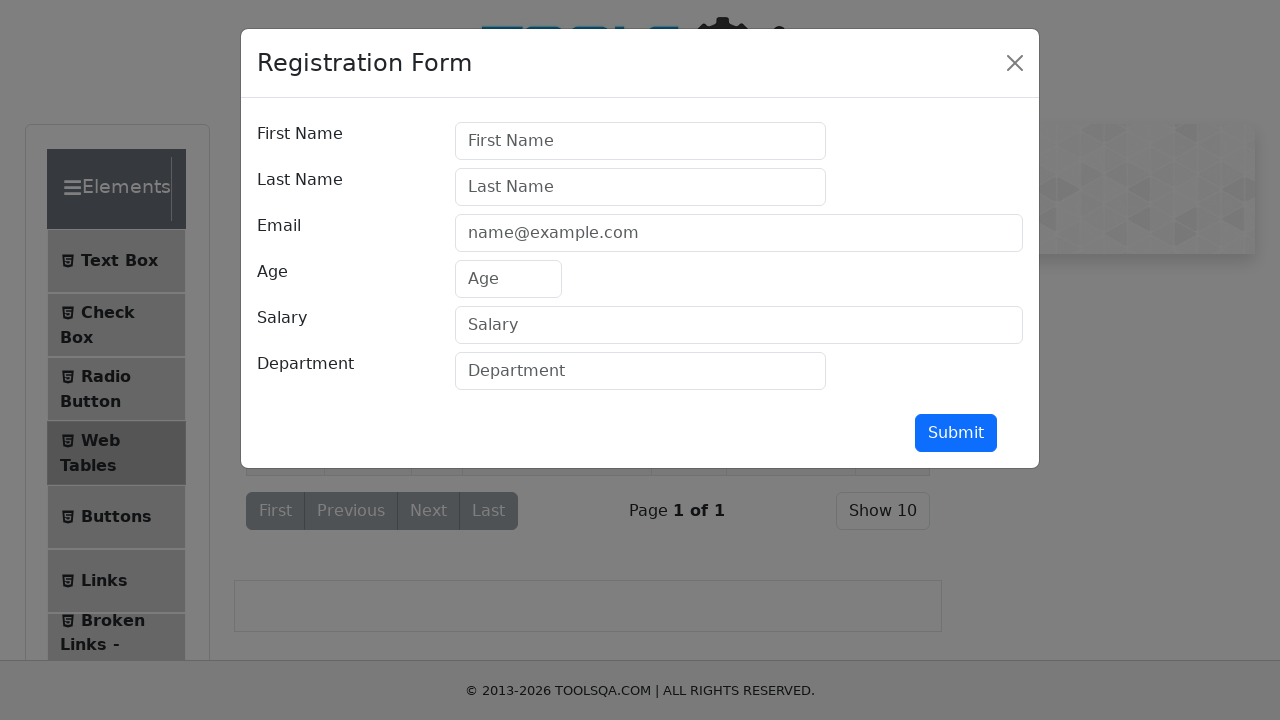

Filled first name field with '1stName' on #firstName
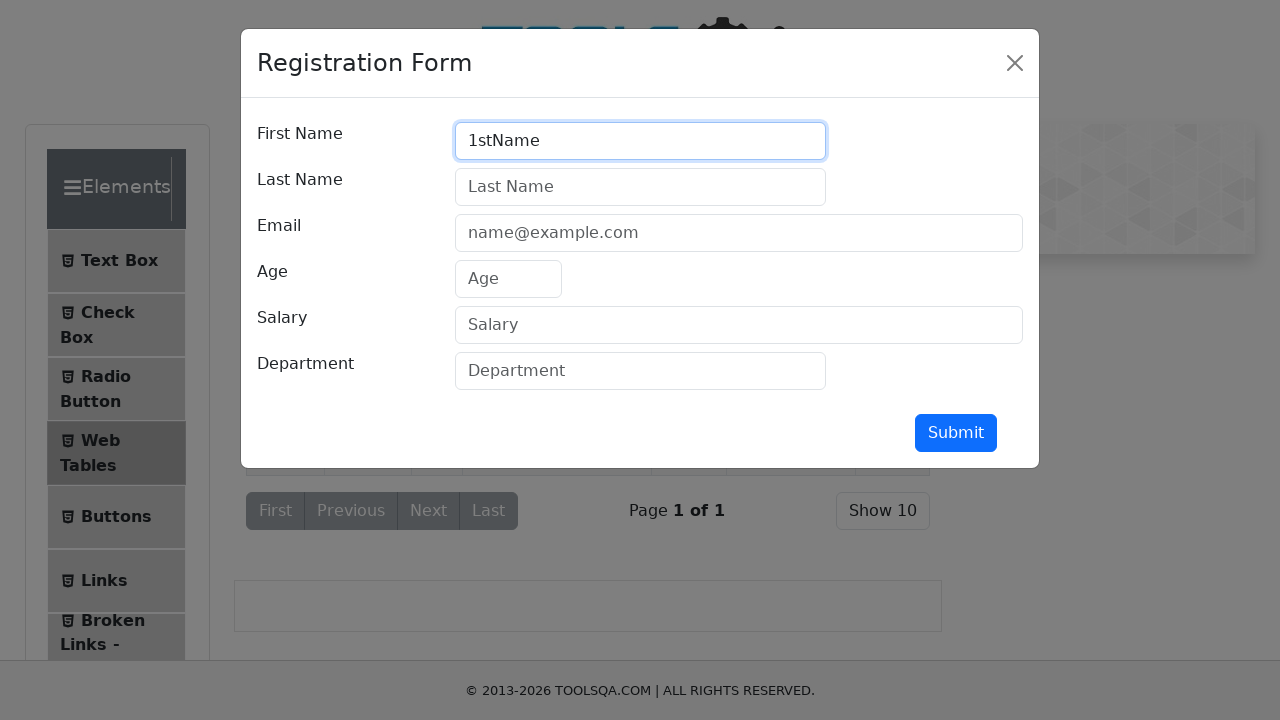

Filled last name field with 'lastName' on #lastName
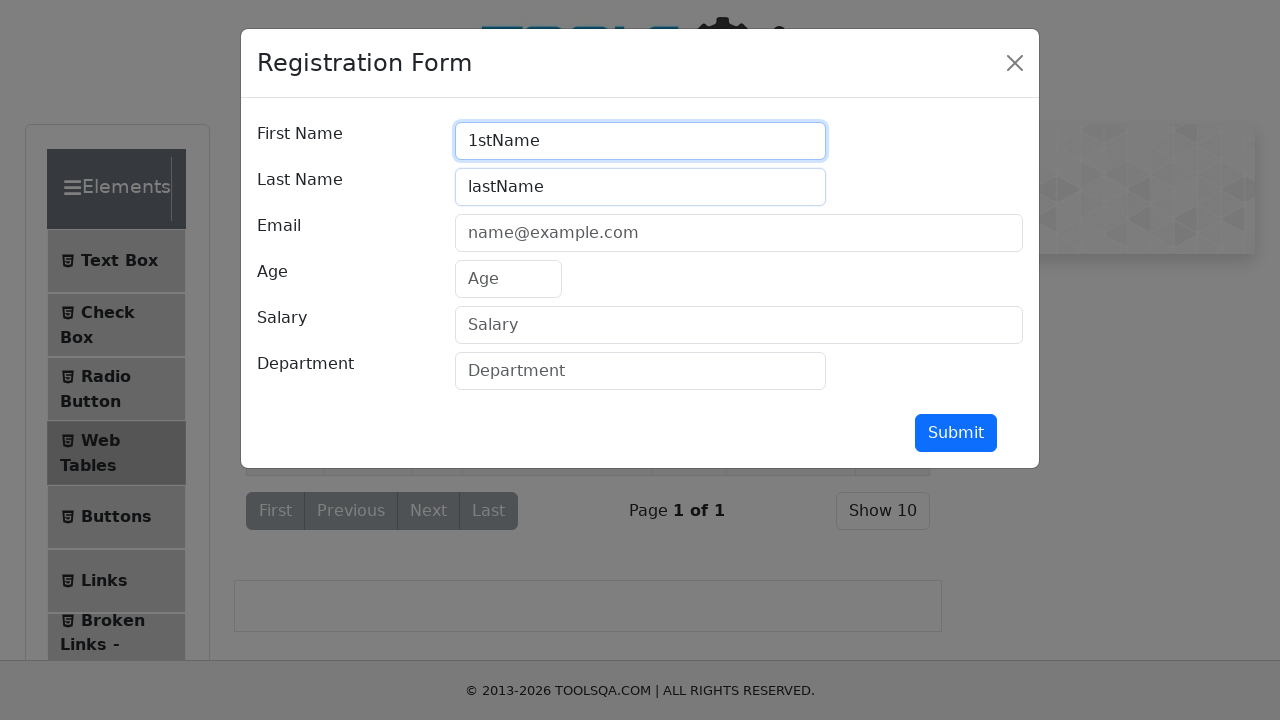

Filled email field with 'useremail@useremail.com' on #userEmail
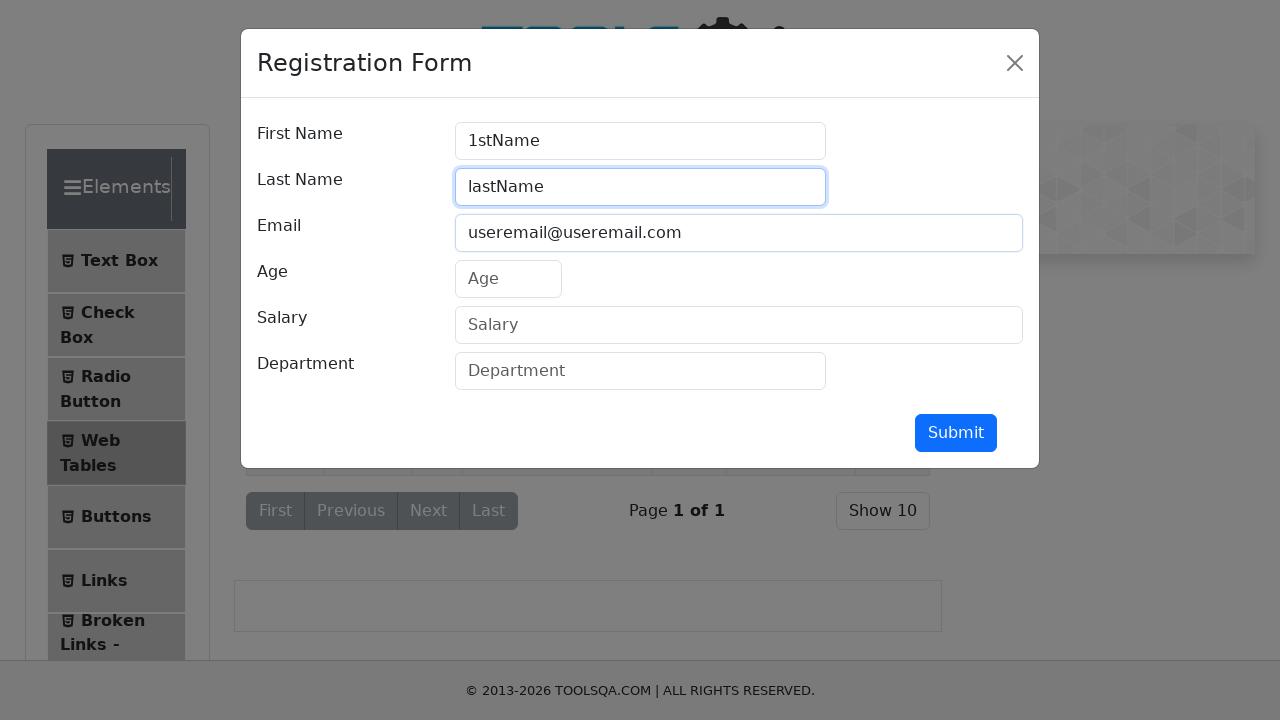

Filled age field with '18' on #age
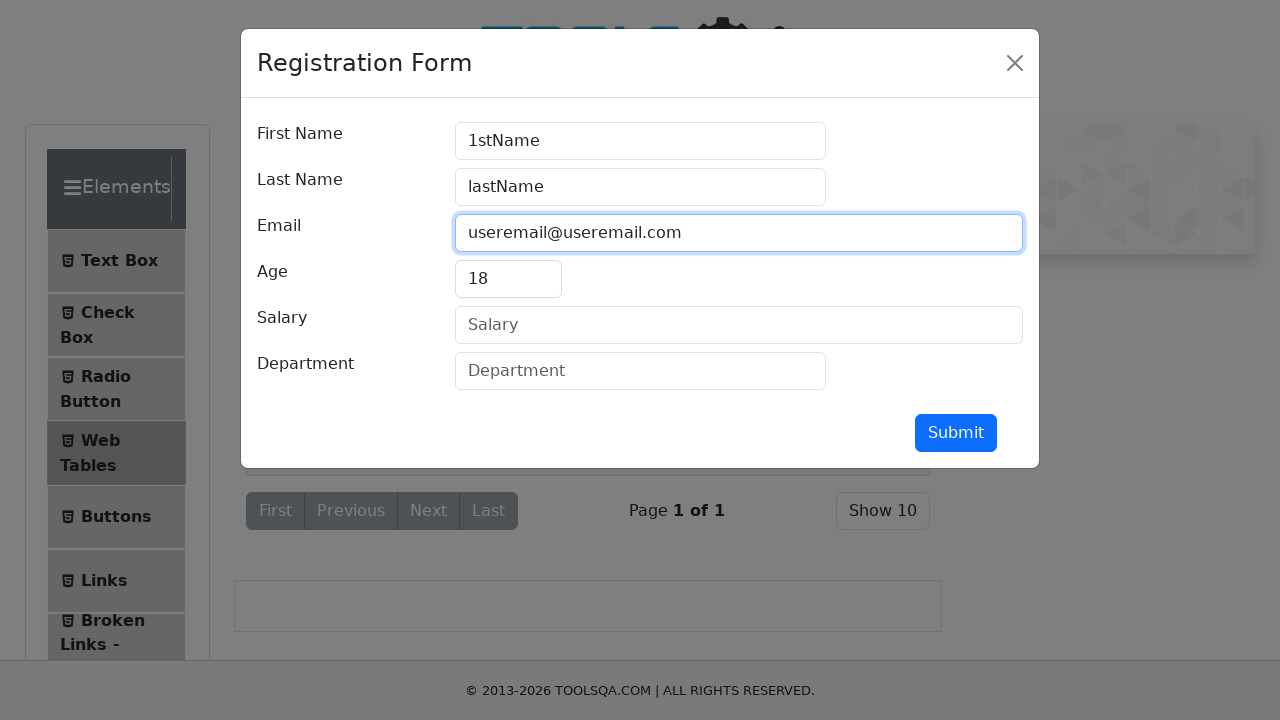

Filled salary field with '7500' on #salary
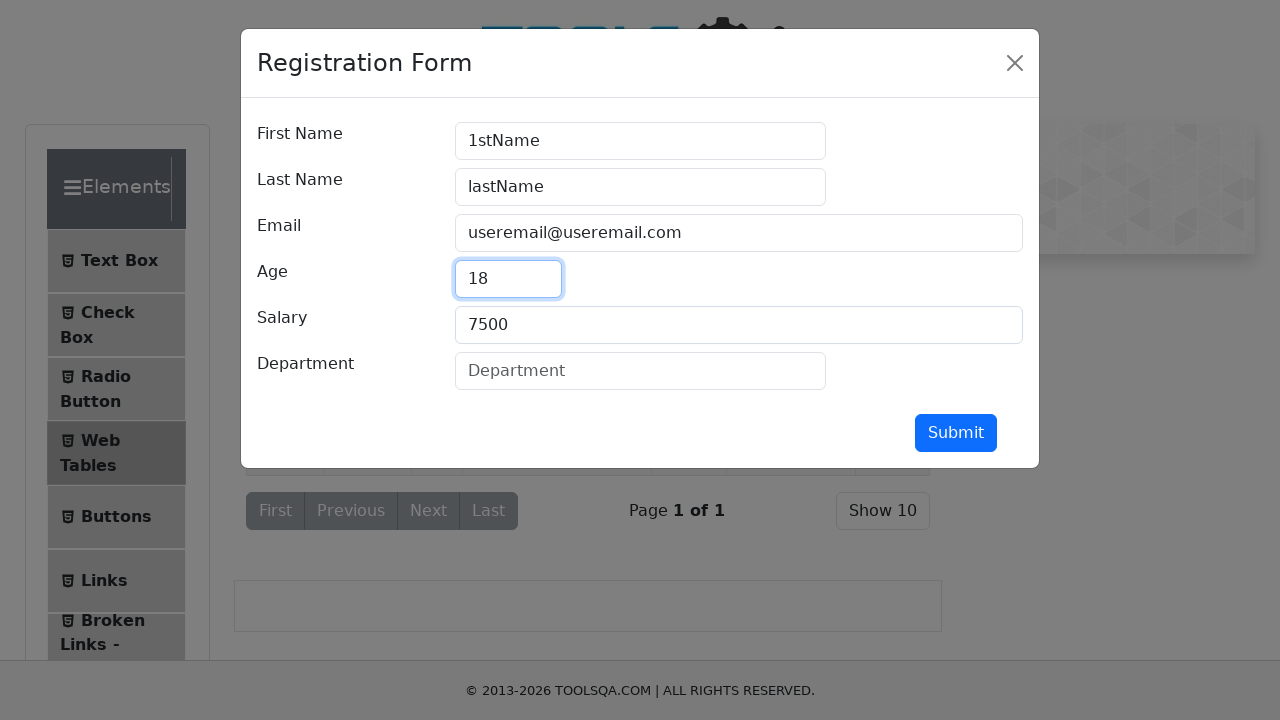

Filled department field with 'tester' on #department
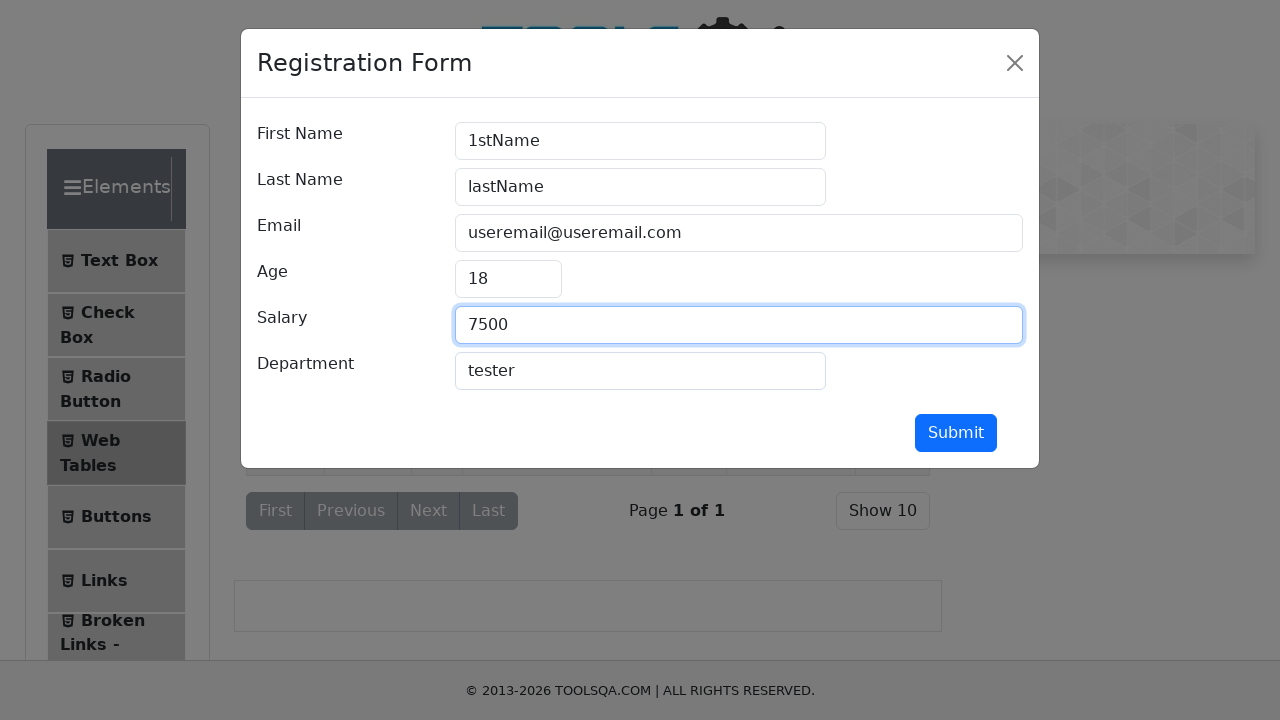

Clicked submit button to add new record at (956, 433) on #submit
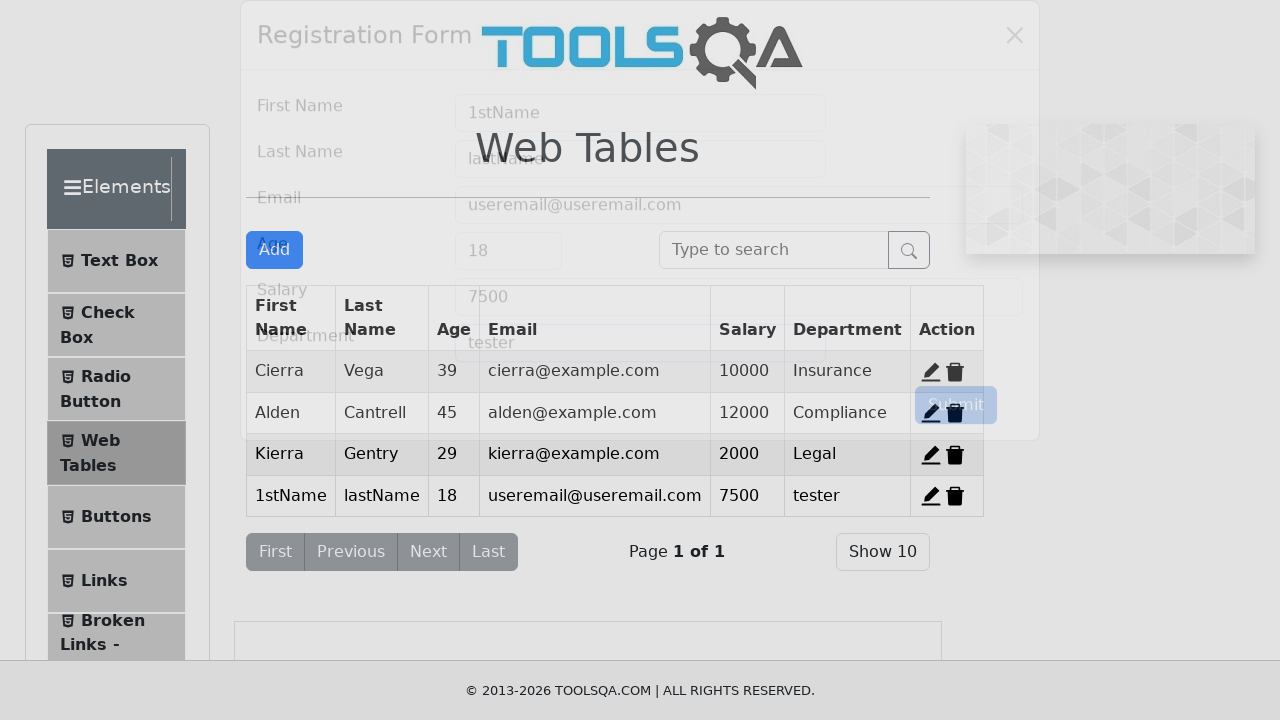

Table updated after form submission
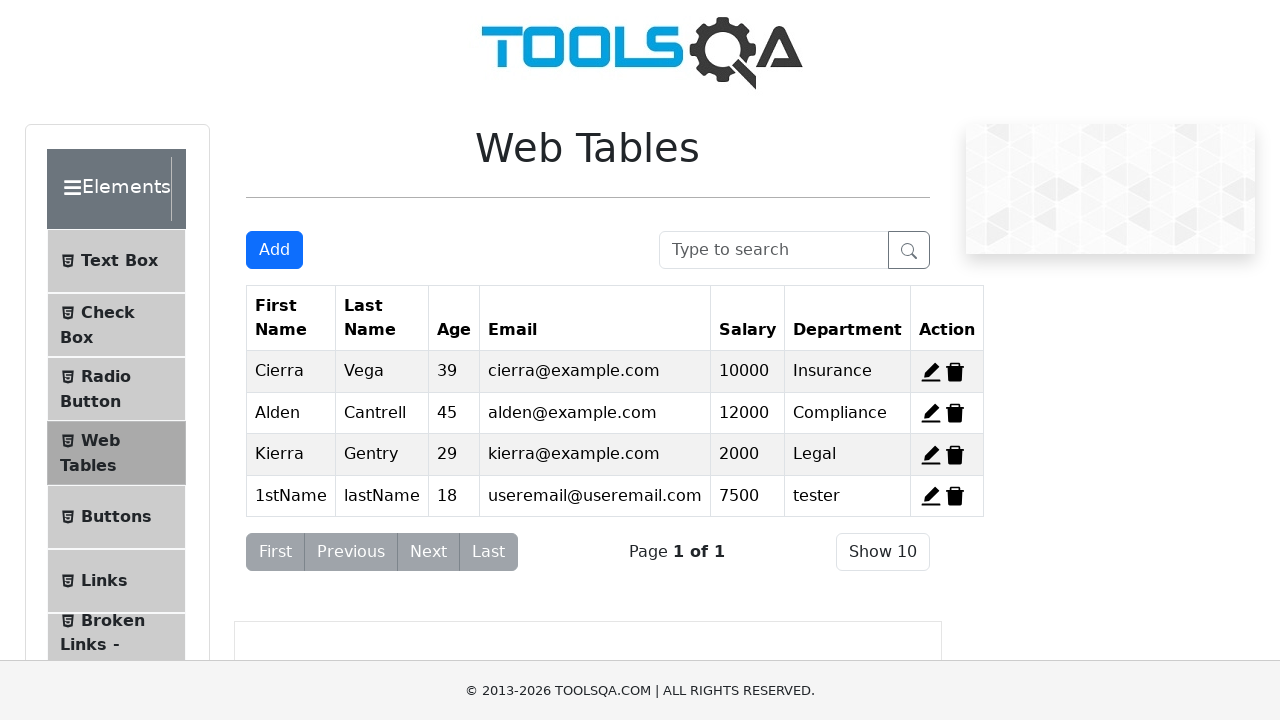

Retrieved all table rows including newly added record
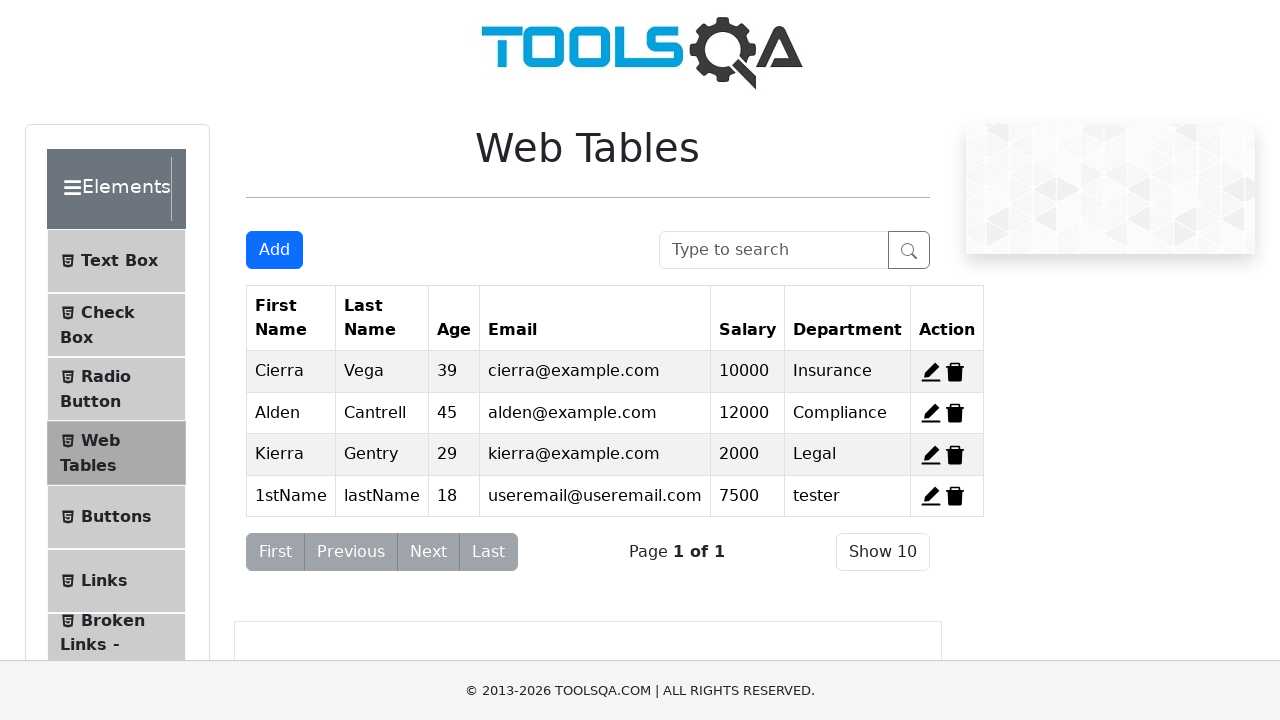

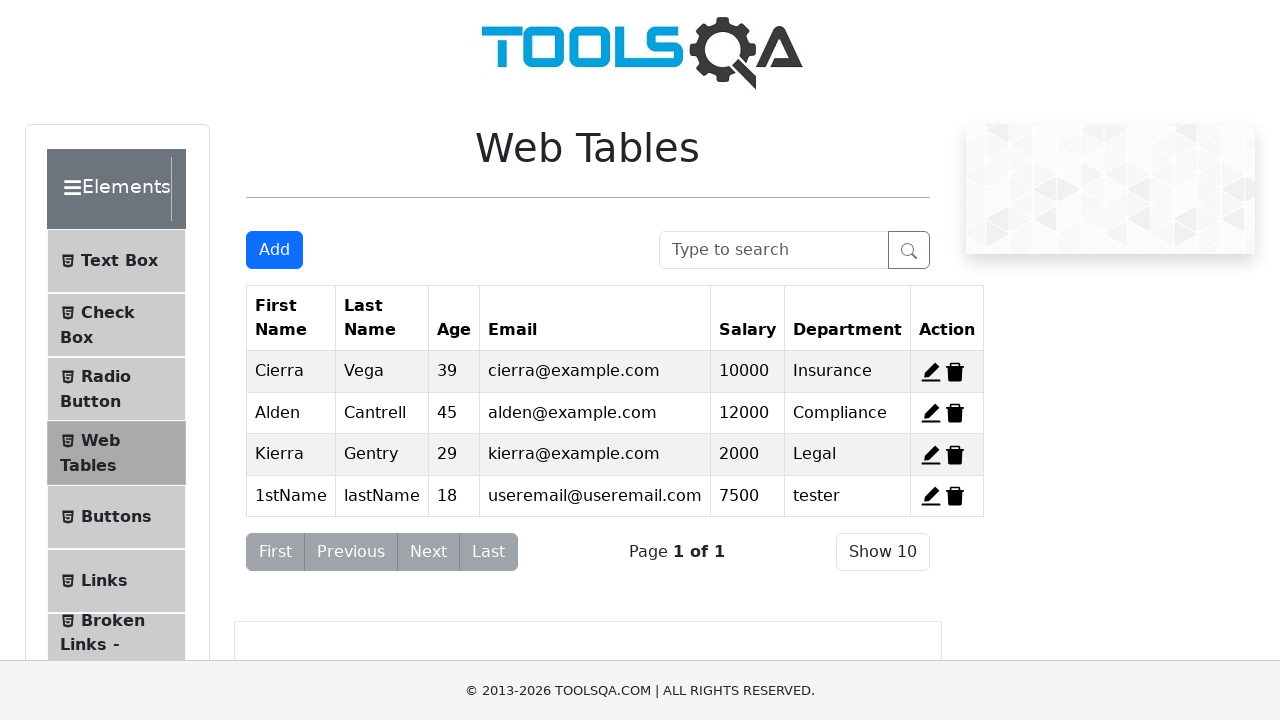